Solves a math problem on the page by calculating a value, entering it into a form, selecting checkboxes and radio buttons, then submitting

Starting URL: http://suninjuly.github.io/math.html

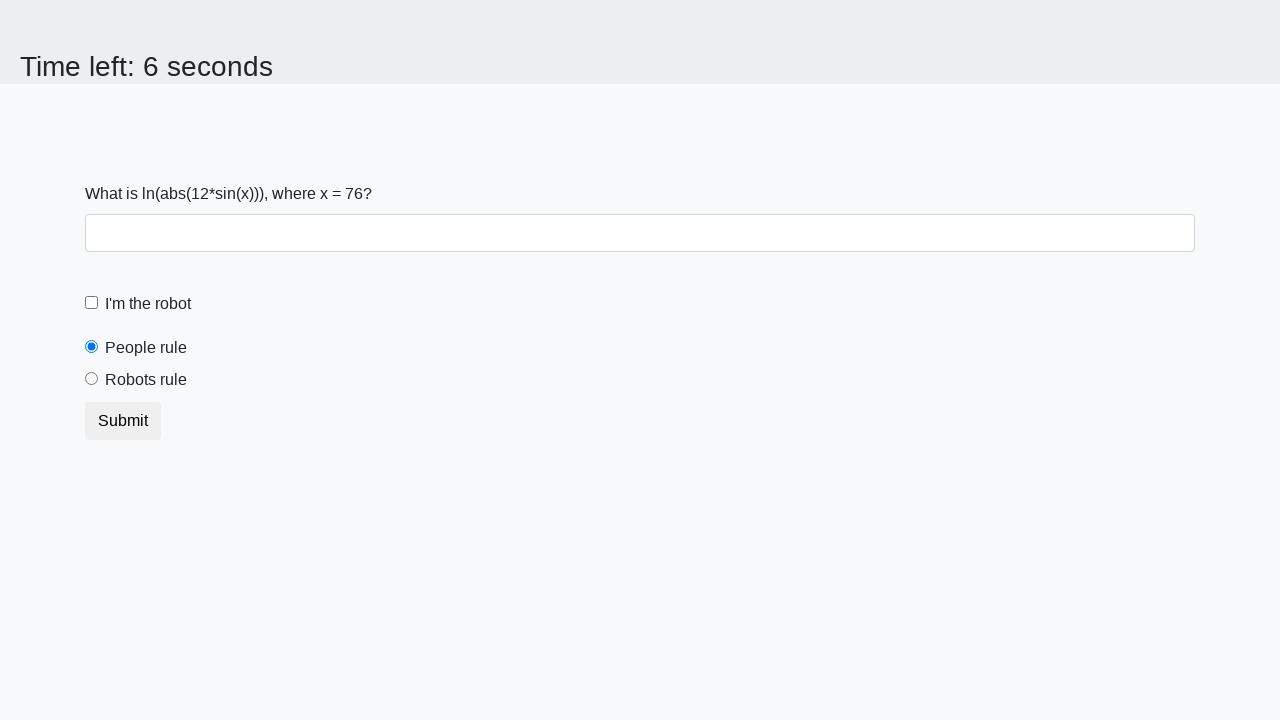

Retrieved x value from the page element
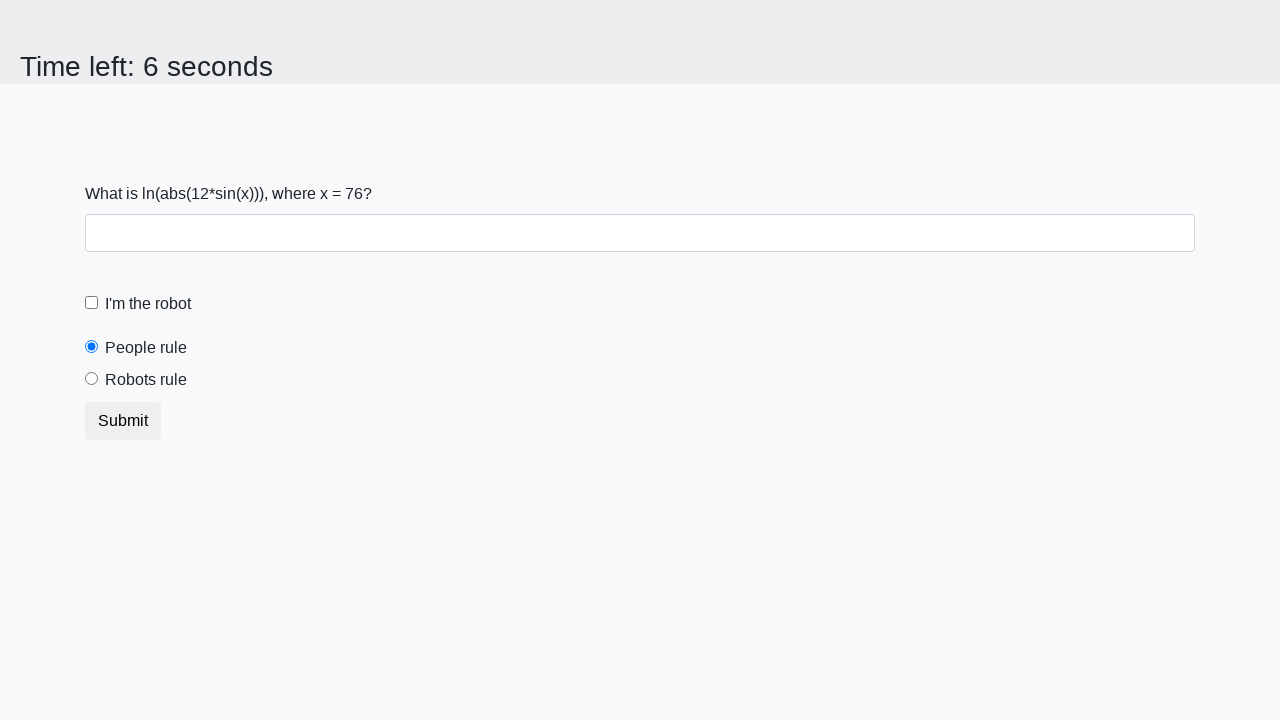

Calculated result: 1.9159356021269944
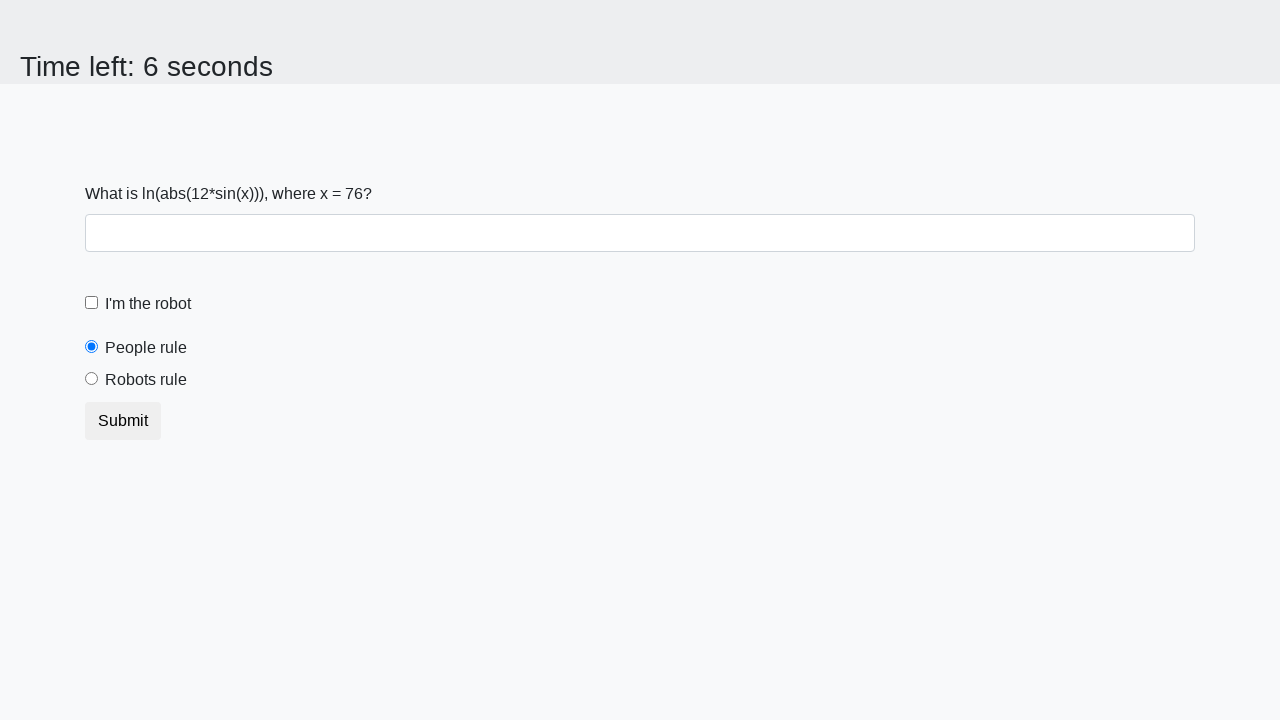

Entered calculated value into answer field on xpath=//input[@id='answer']
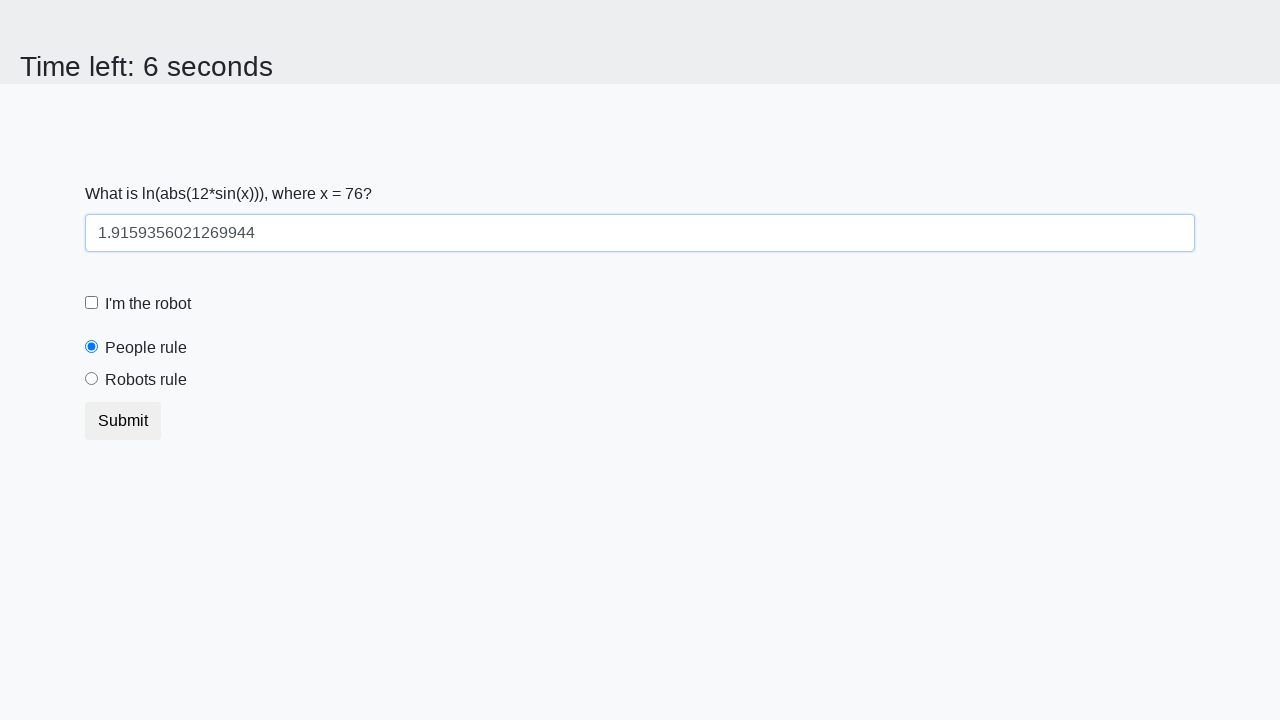

Clicked the robot checkbox at (148, 304) on [for='robotCheckbox']
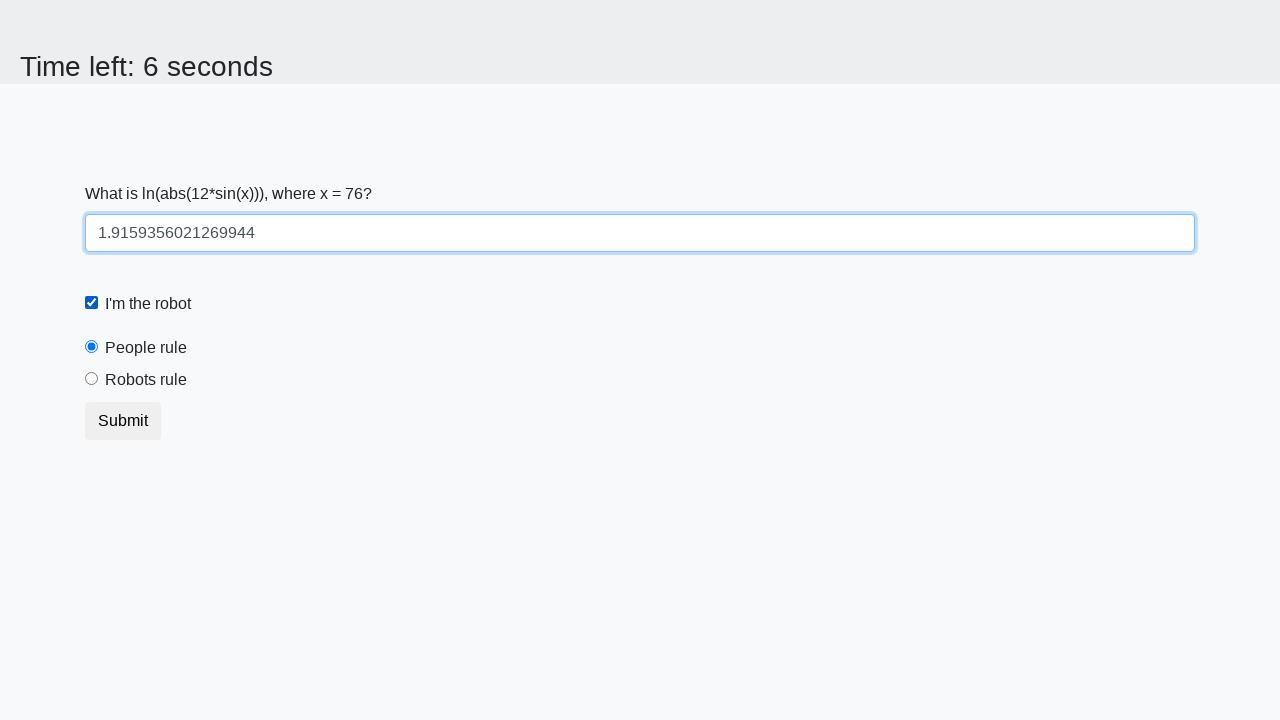

Clicked the robots rule radio button at (146, 380) on [for='robotsRule']
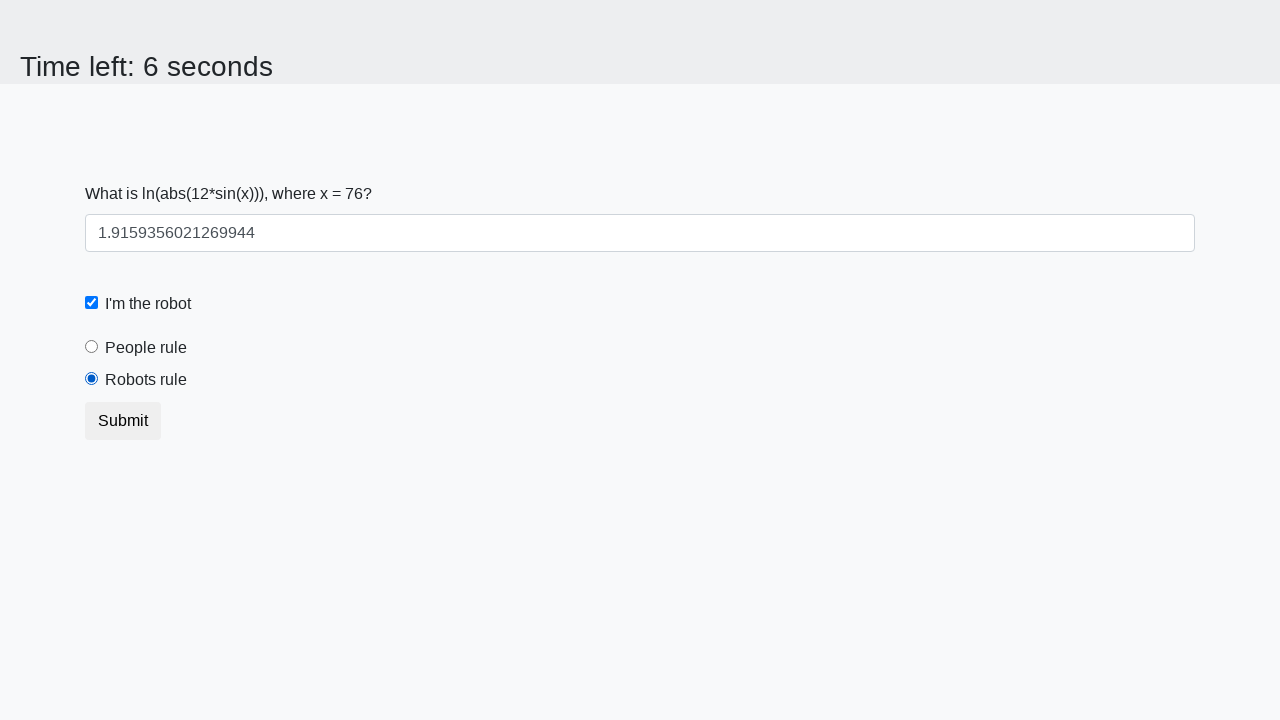

Clicked submit button to submit the form at (123, 421) on button.btn
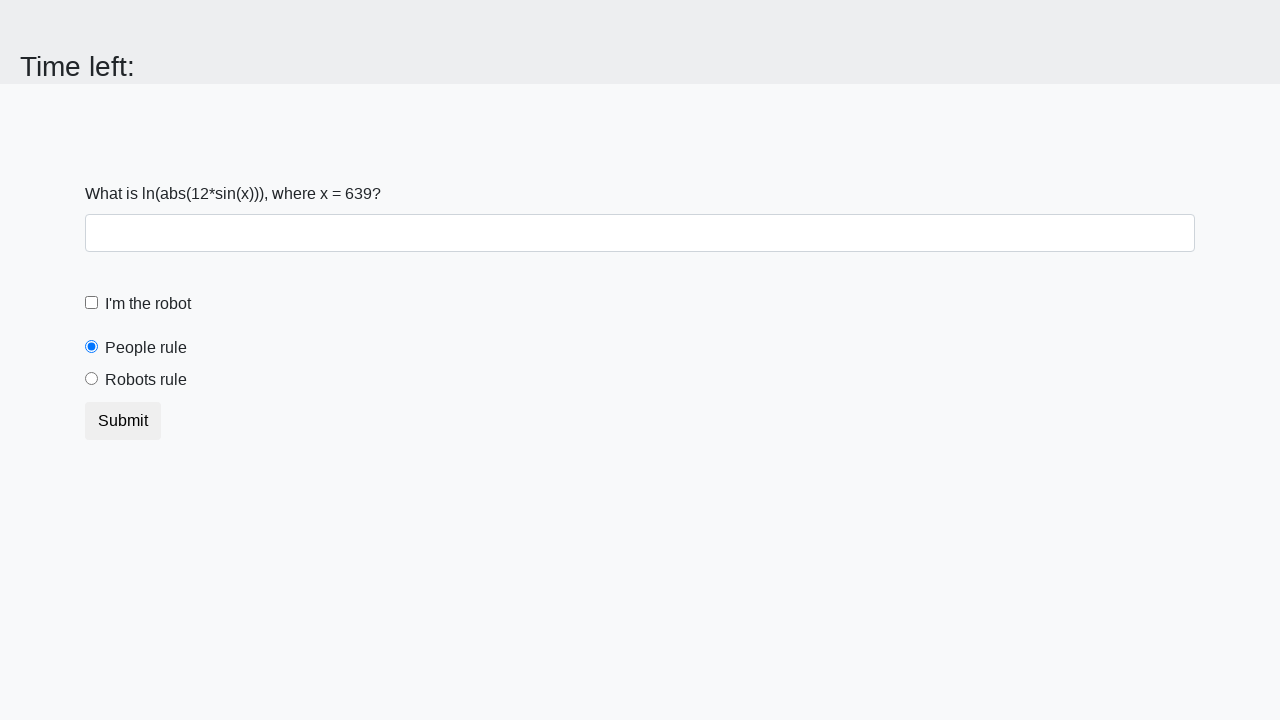

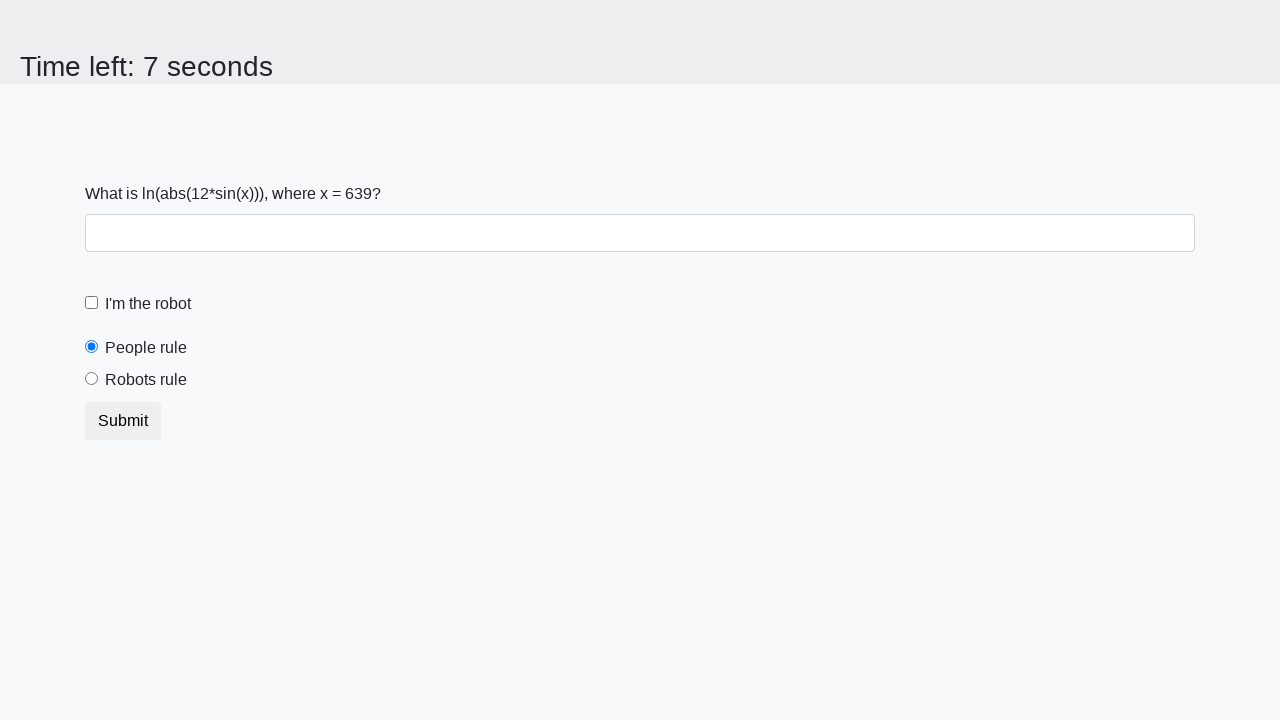